Navigates to a Selenium practice shopping site and retrieves the CSS color value from a product action element to verify styling.

Starting URL: https://rahulshettyacademy.com/seleniumPractise/#/

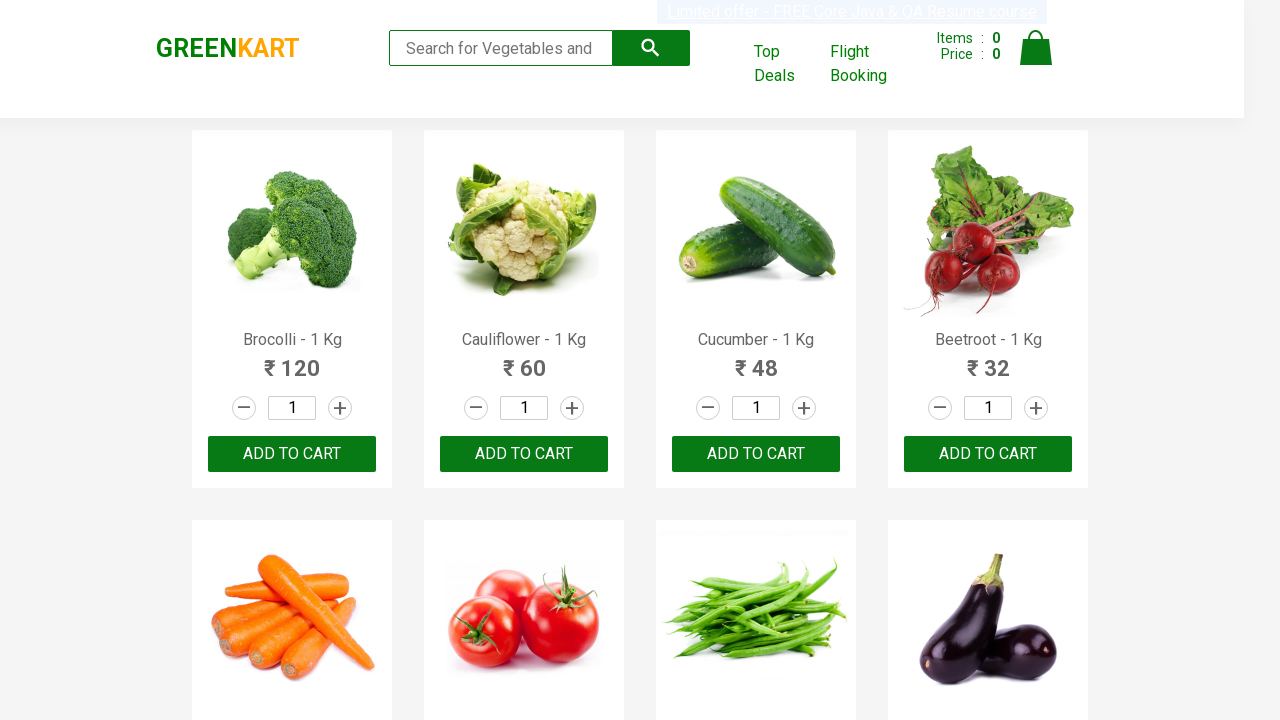

Navigated to Selenium practice shopping site
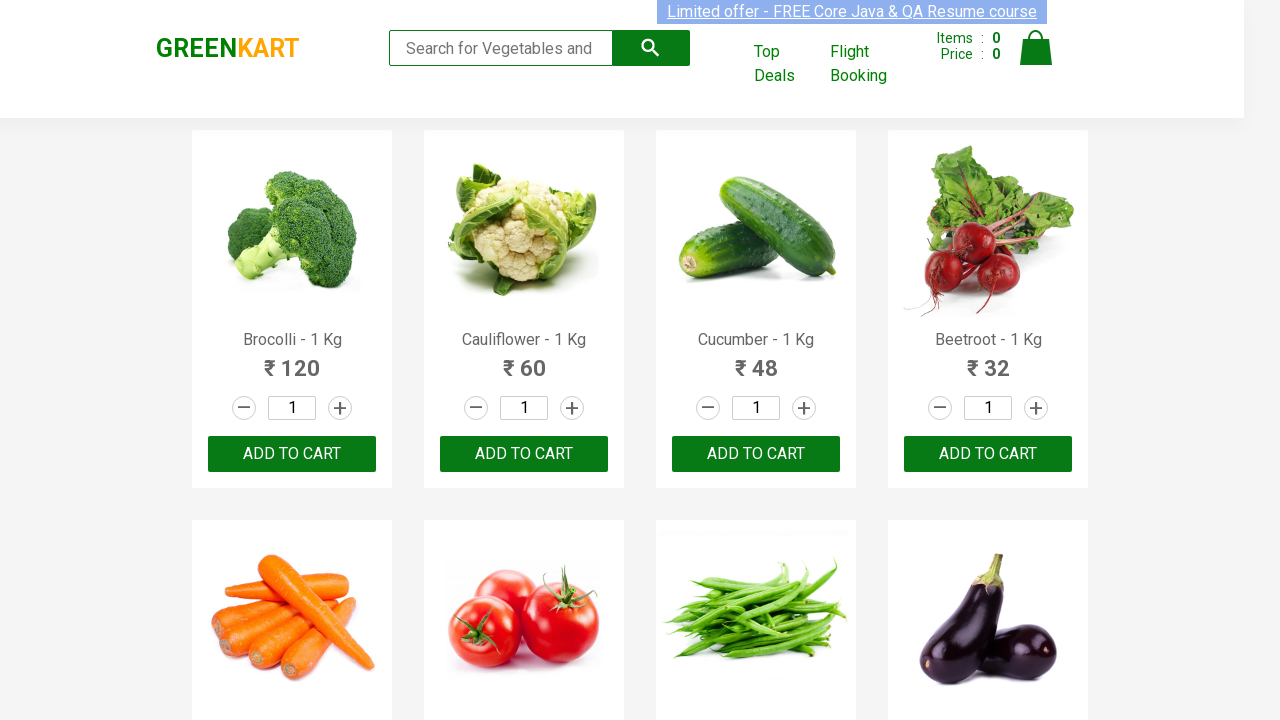

Product action element became visible
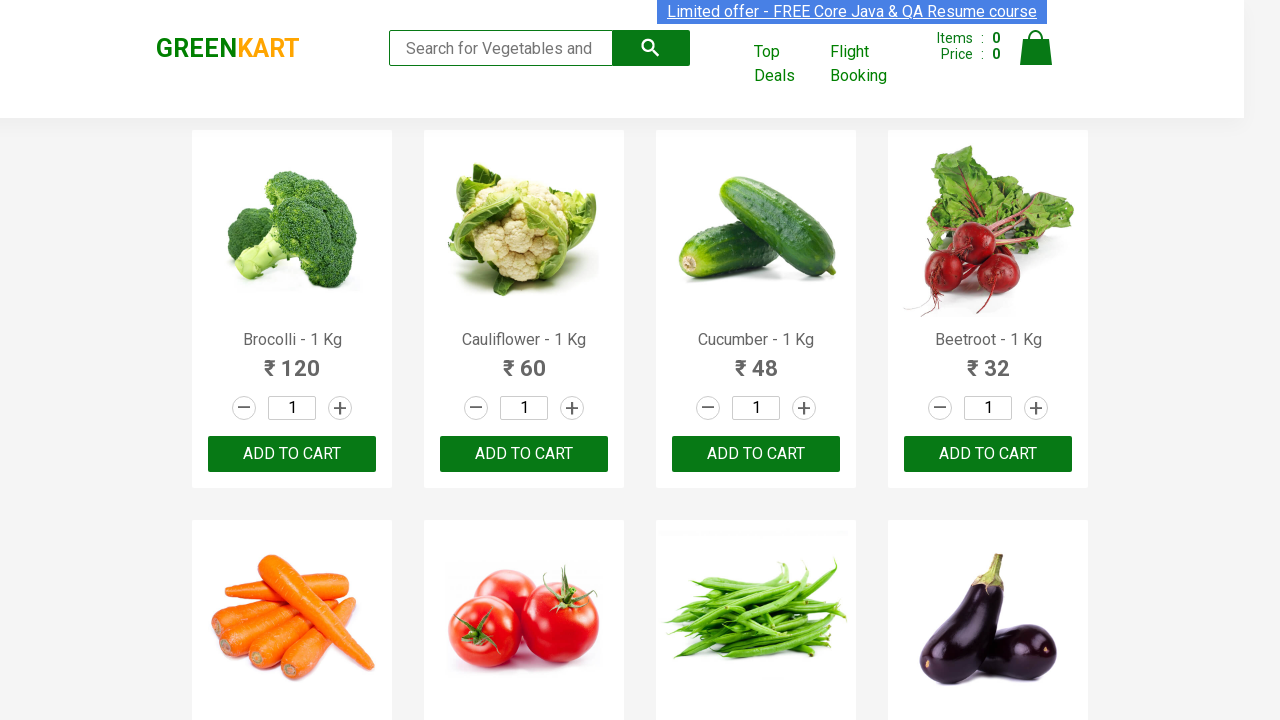

Retrieved CSS color value from product action element: rgb(51, 51, 51)
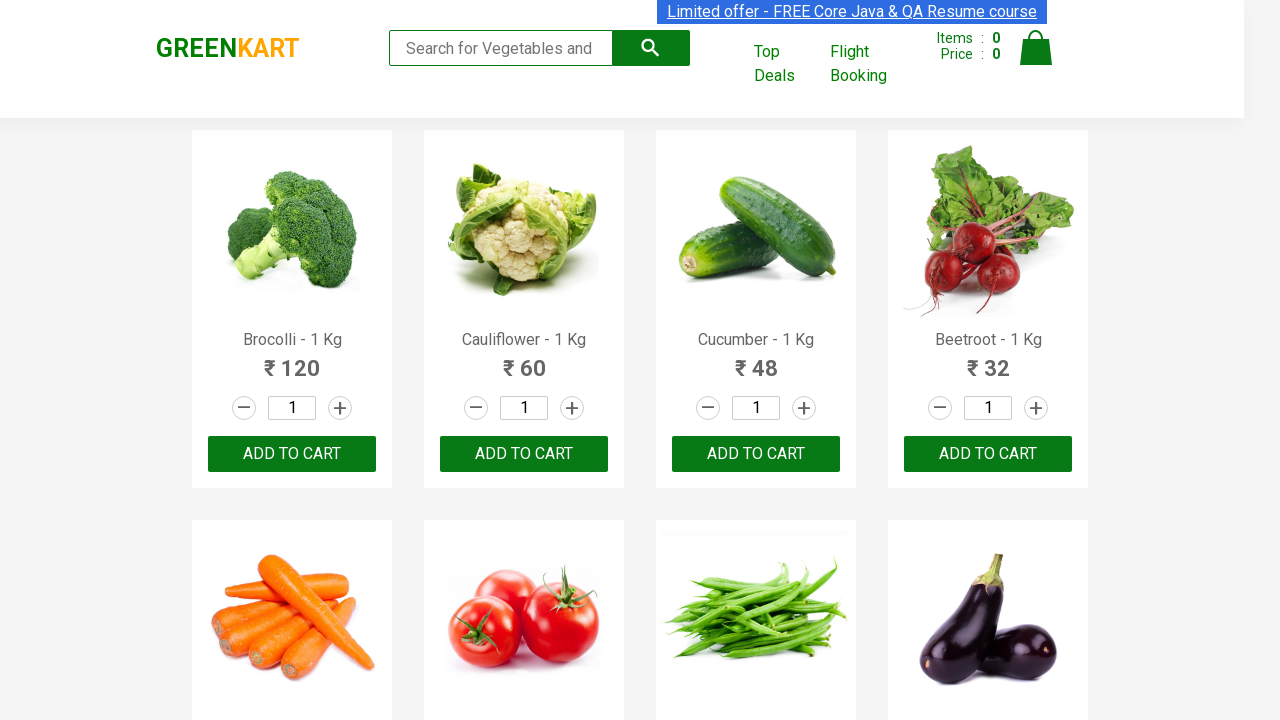

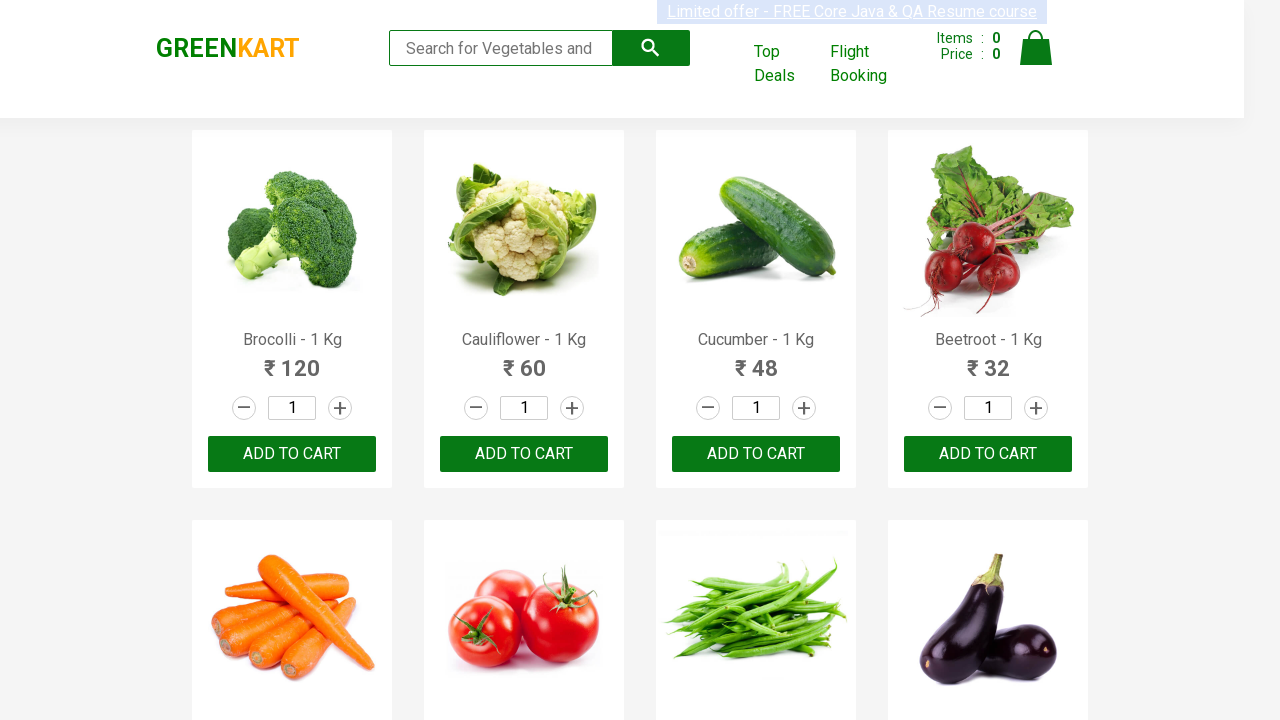